Tests the login form validation by clicking the sign-in button without entering any credentials, then handling the resulting alert popup that warns about empty fields.

Starting URL: https://mail.rediff.com/cgi-bin/login.cgi

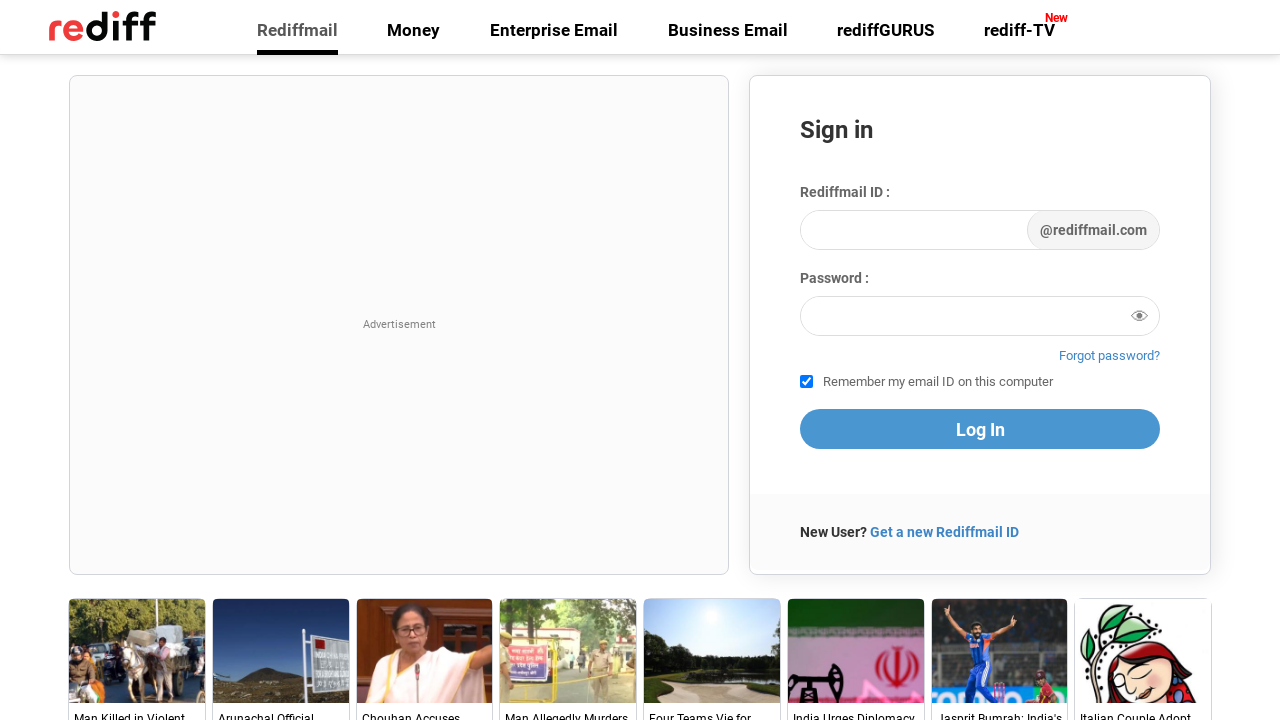

Clicked sign-in button without entering credentials at (980, 429) on button.signin-btn
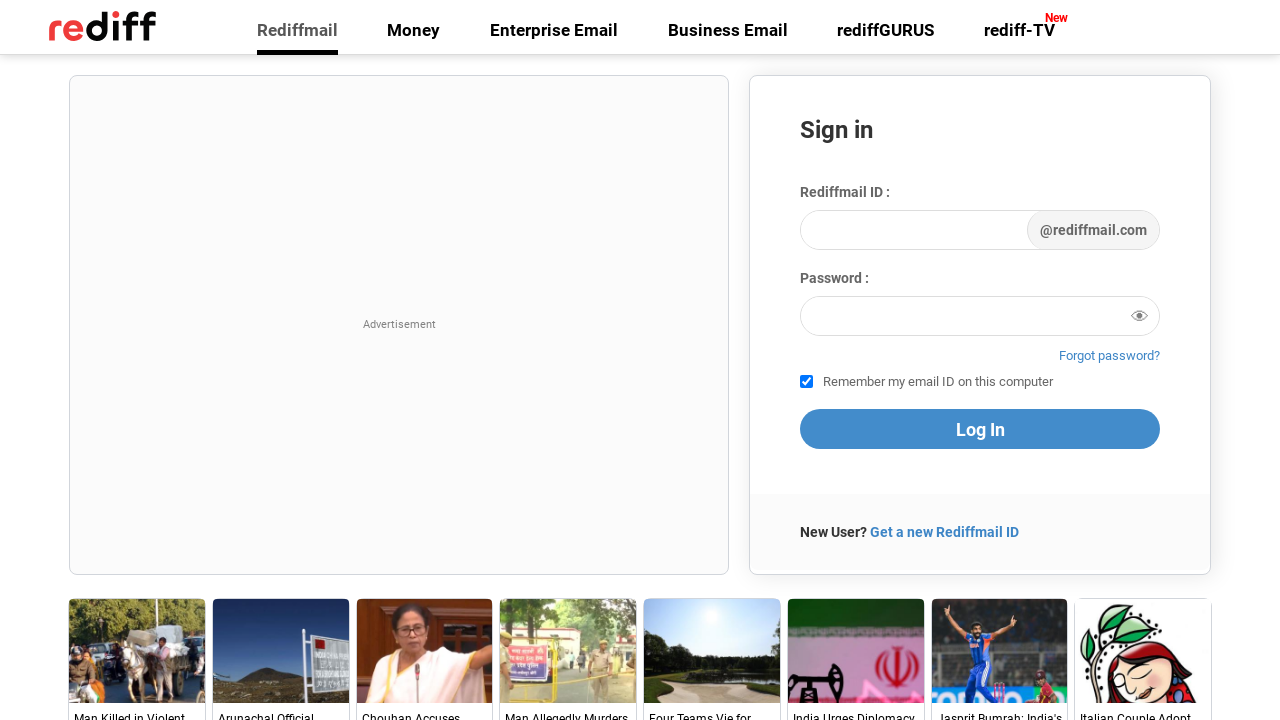

Set up dialog handler to accept alert popups
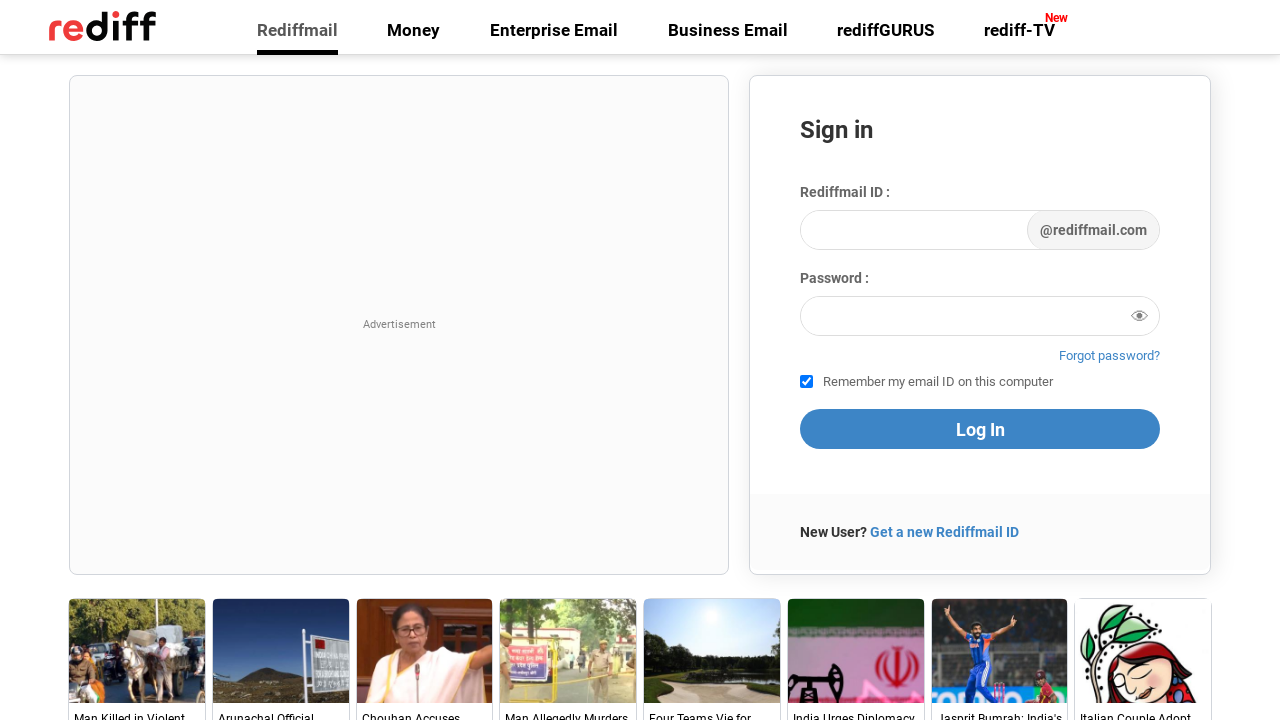

Waited 2 seconds for alert validation message to be processed
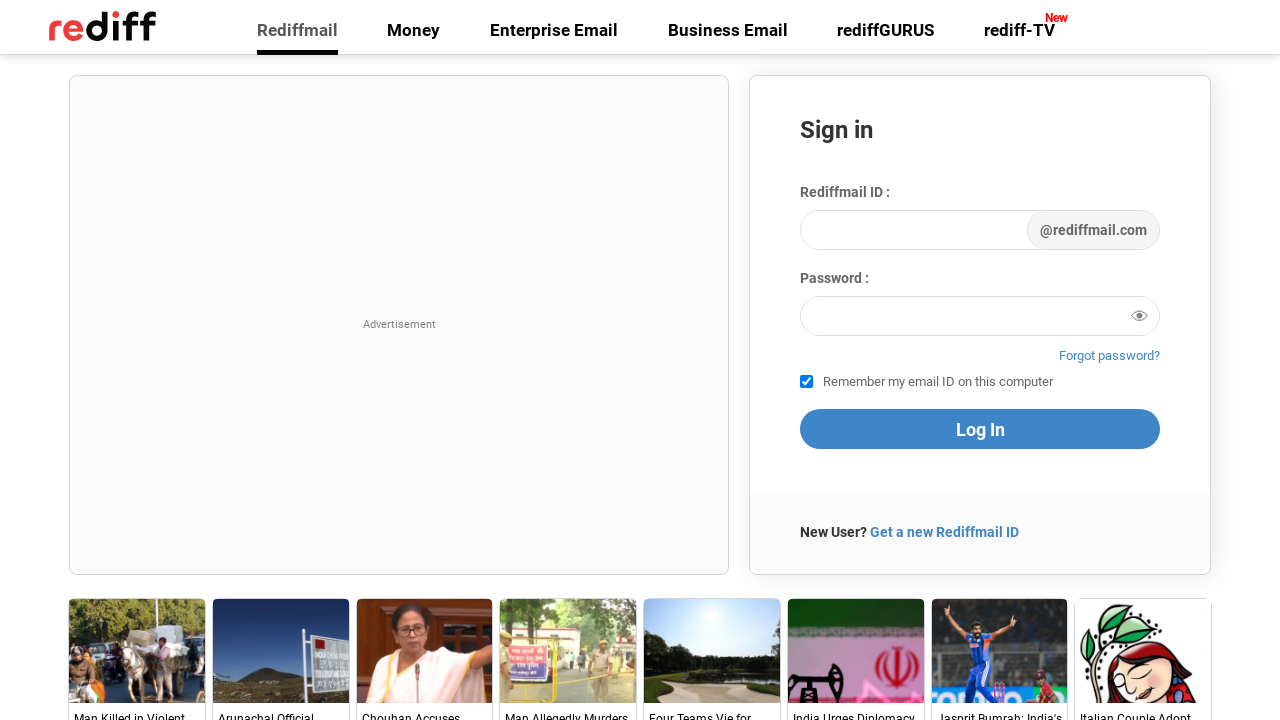

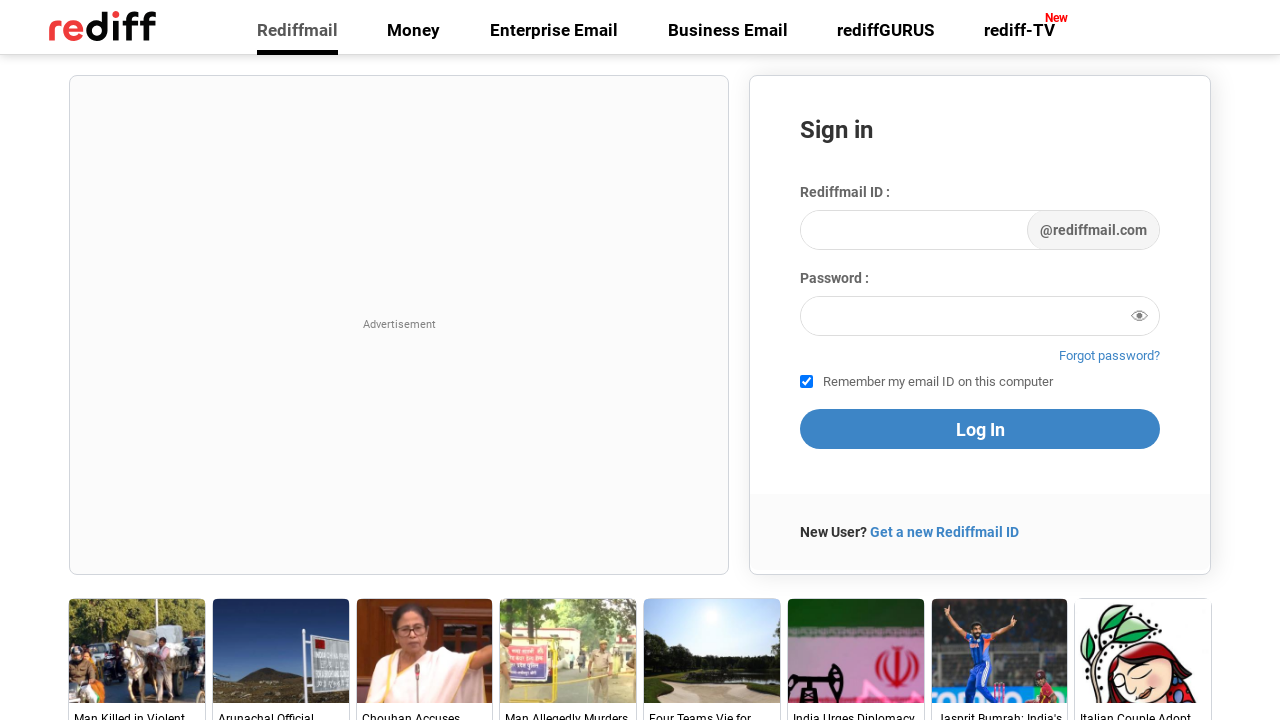